Tests login with invalid credentials to verify appropriate error message

Starting URL: https://the-internet.herokuapp.com/

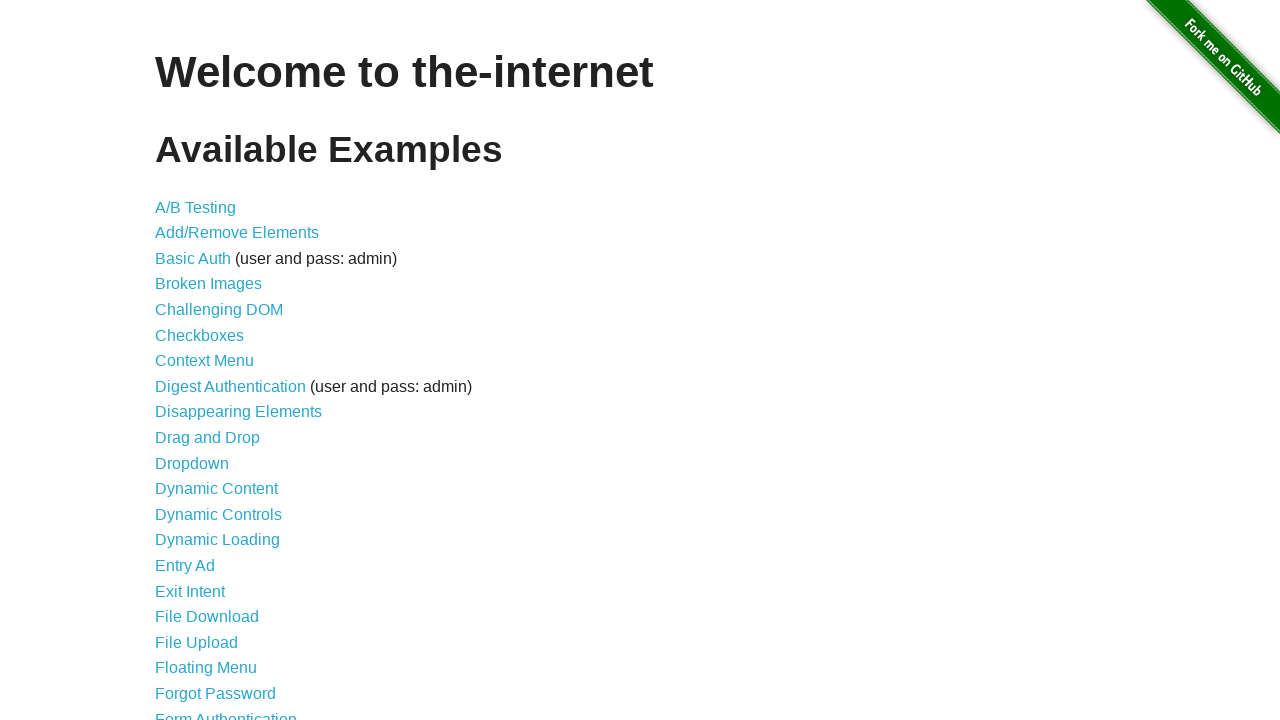

Clicked on Form Authentication link at (226, 712) on text=Form Authentication
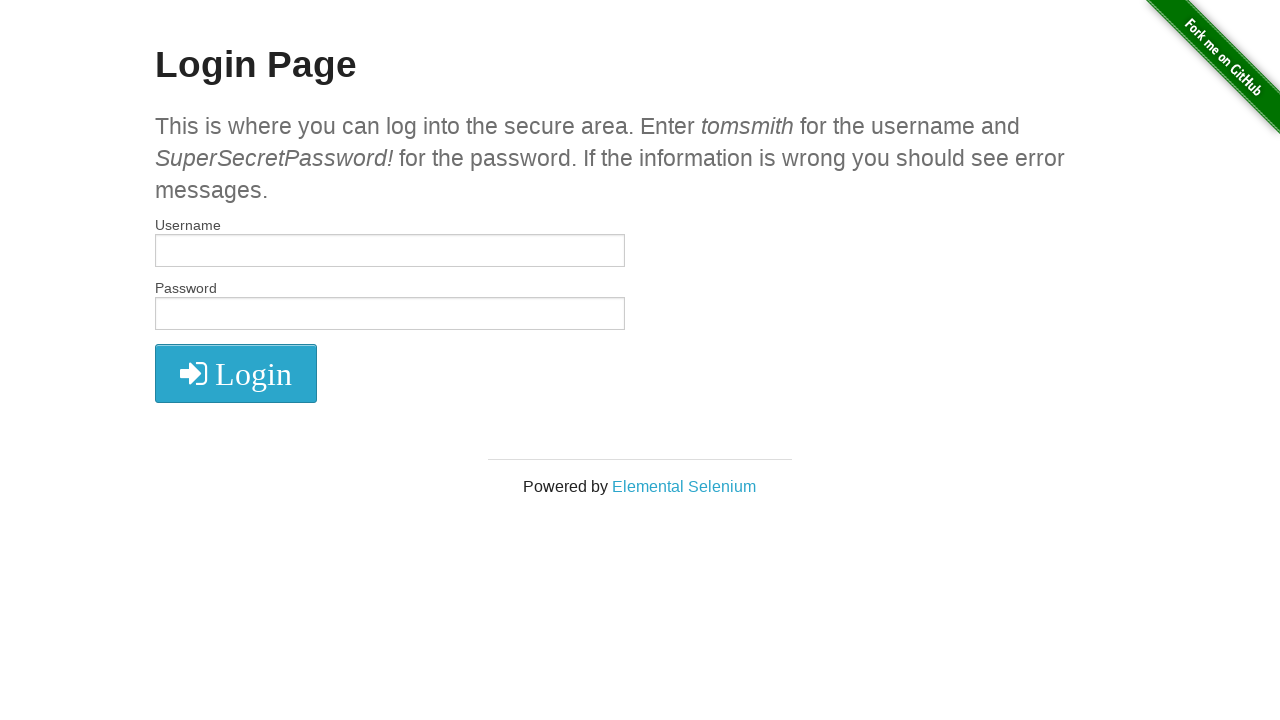

Filled username field with 'Andrei' on //*[@id="username"]
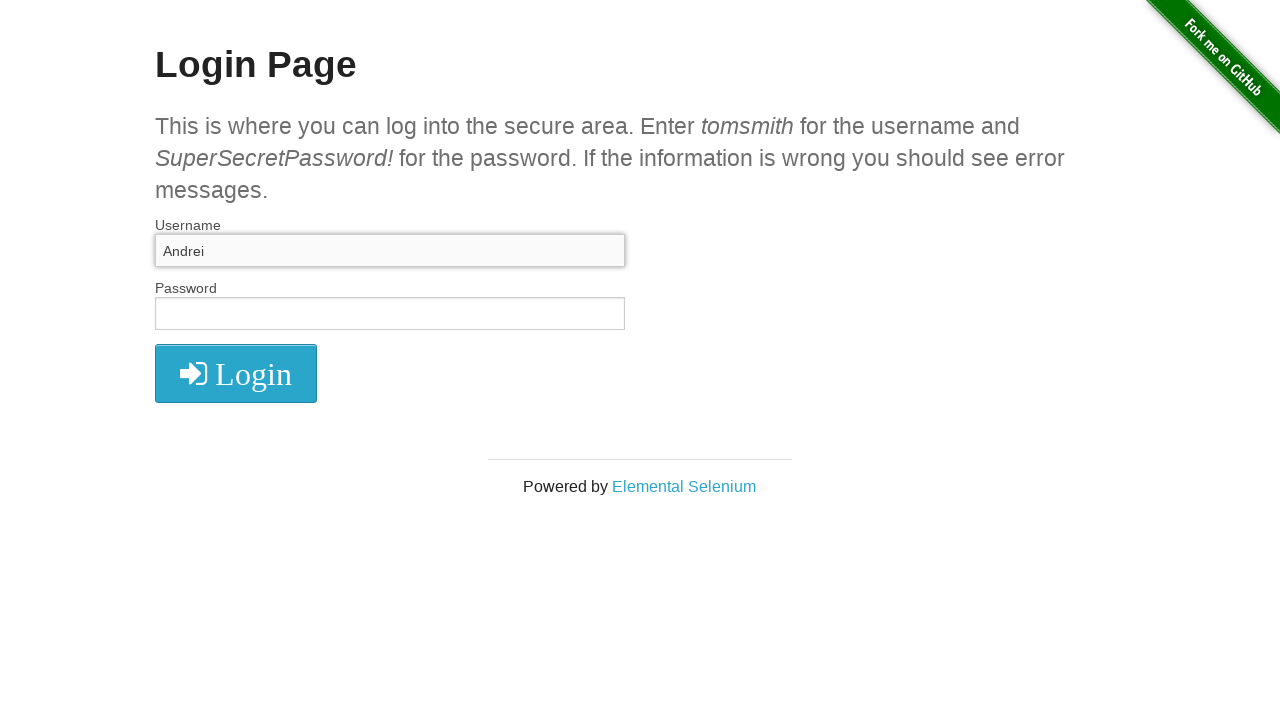

Filled password field with 'Andrei' on //*[@id="password"]
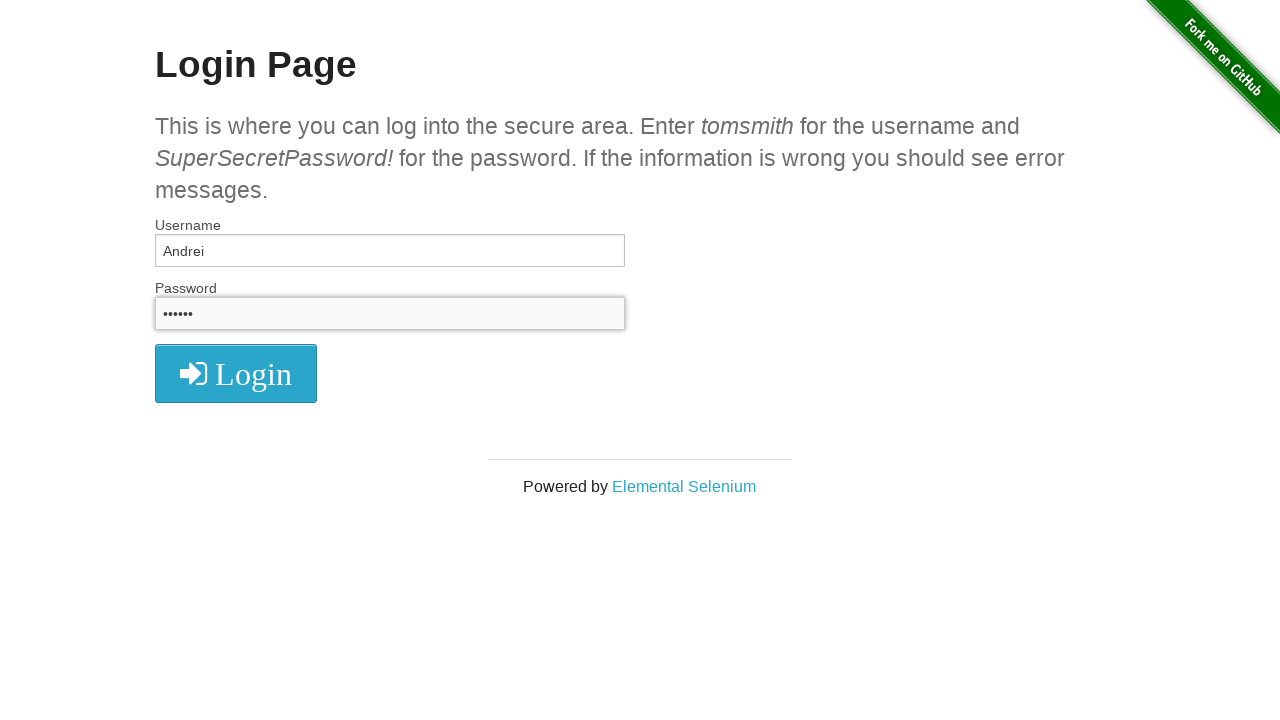

Clicked login button at (236, 374) on xpath=//*[@id="login"]/button/i
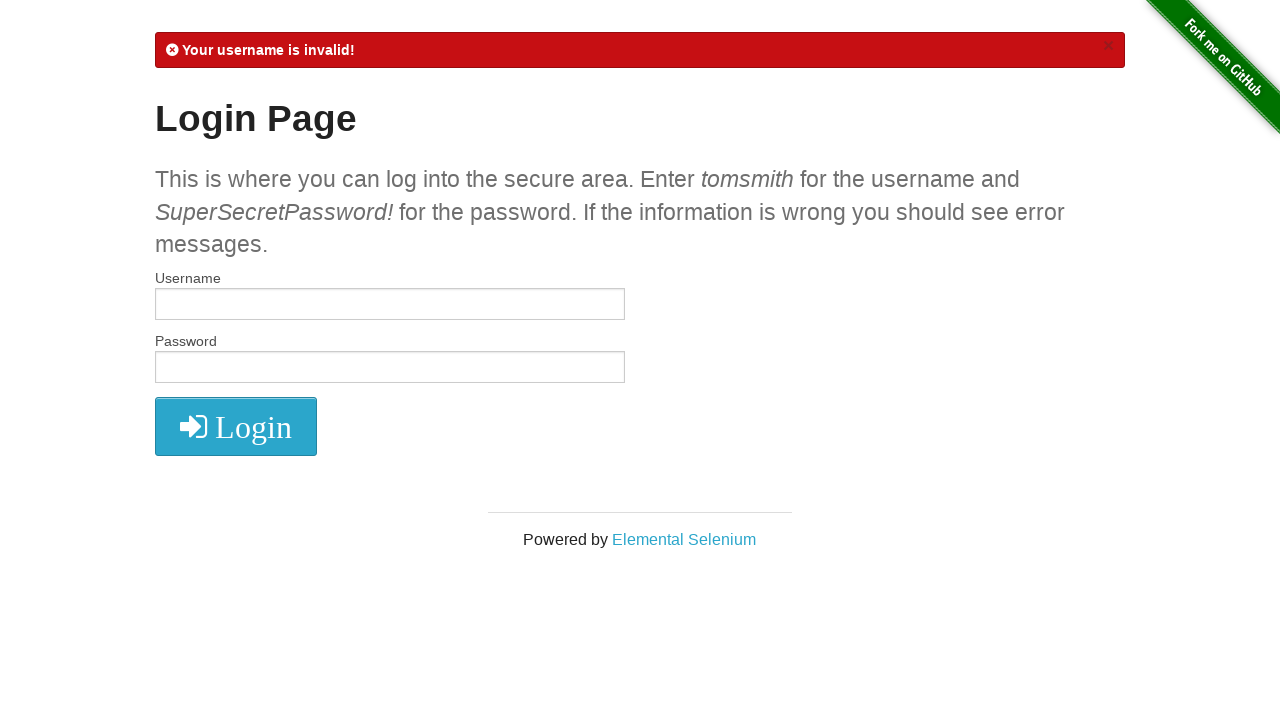

Retrieved error message text
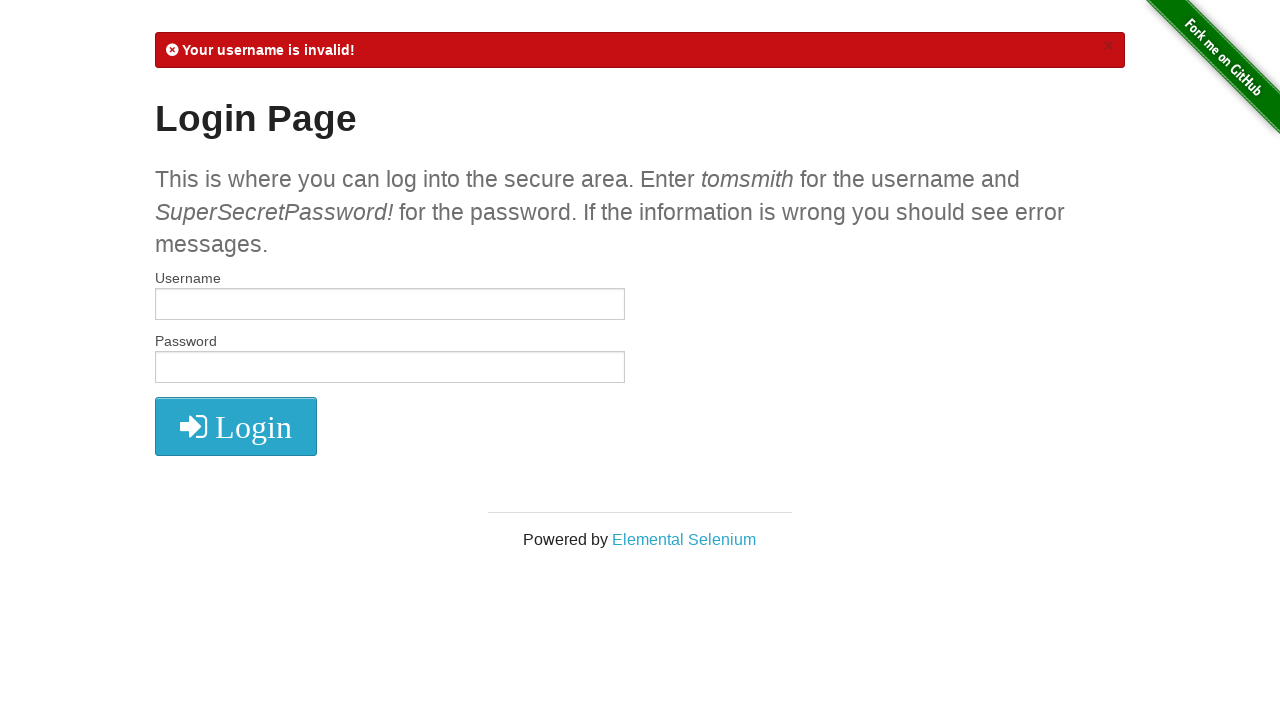

Verified error message contains 'Your username is invalid!'
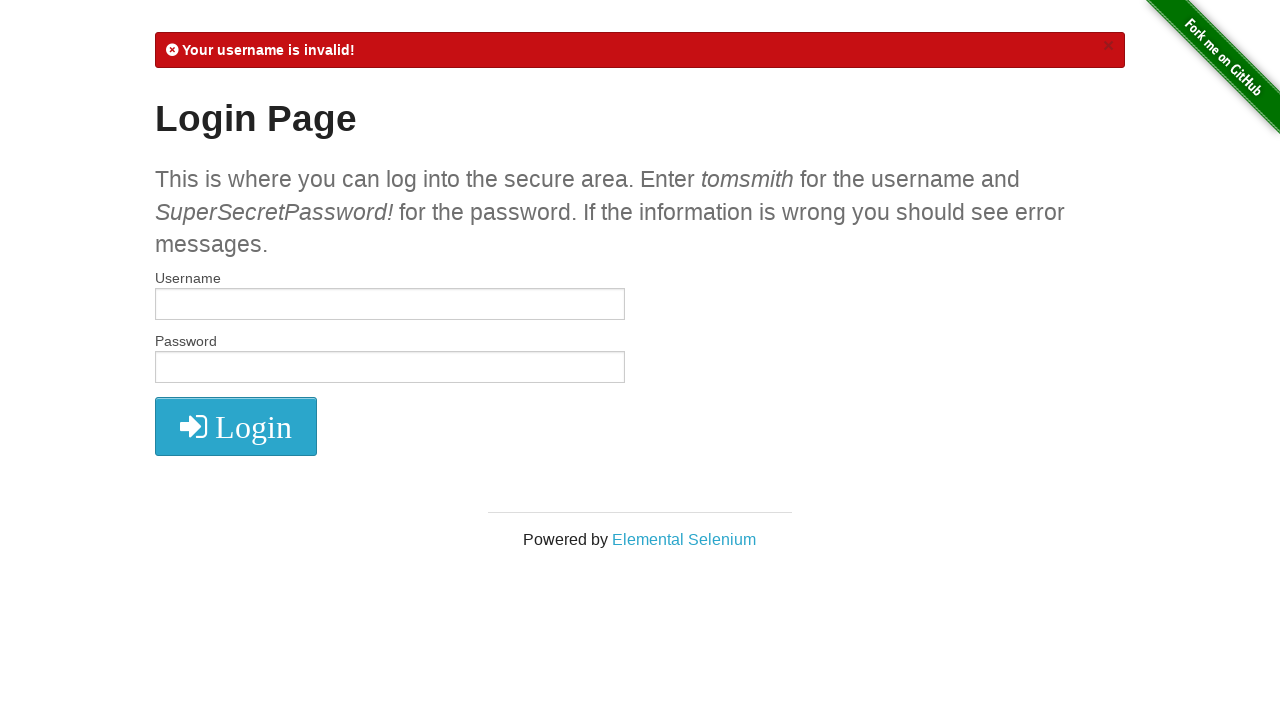

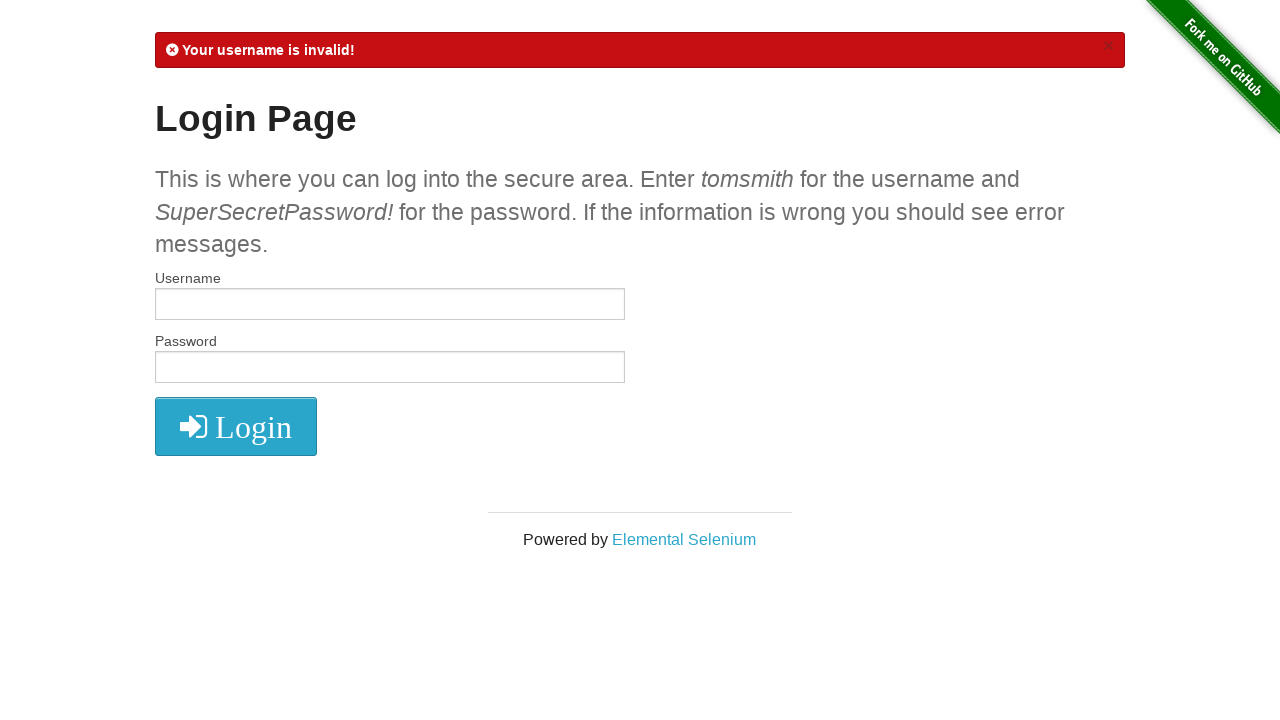